Tests various mouse actions including clicking a submit button that opens a new tab, then performing drag-and-drop, right-click, double-click, and hover actions, verifying success messages for each action.

Starting URL: https://claruswaysda.github.io/submit-button.html

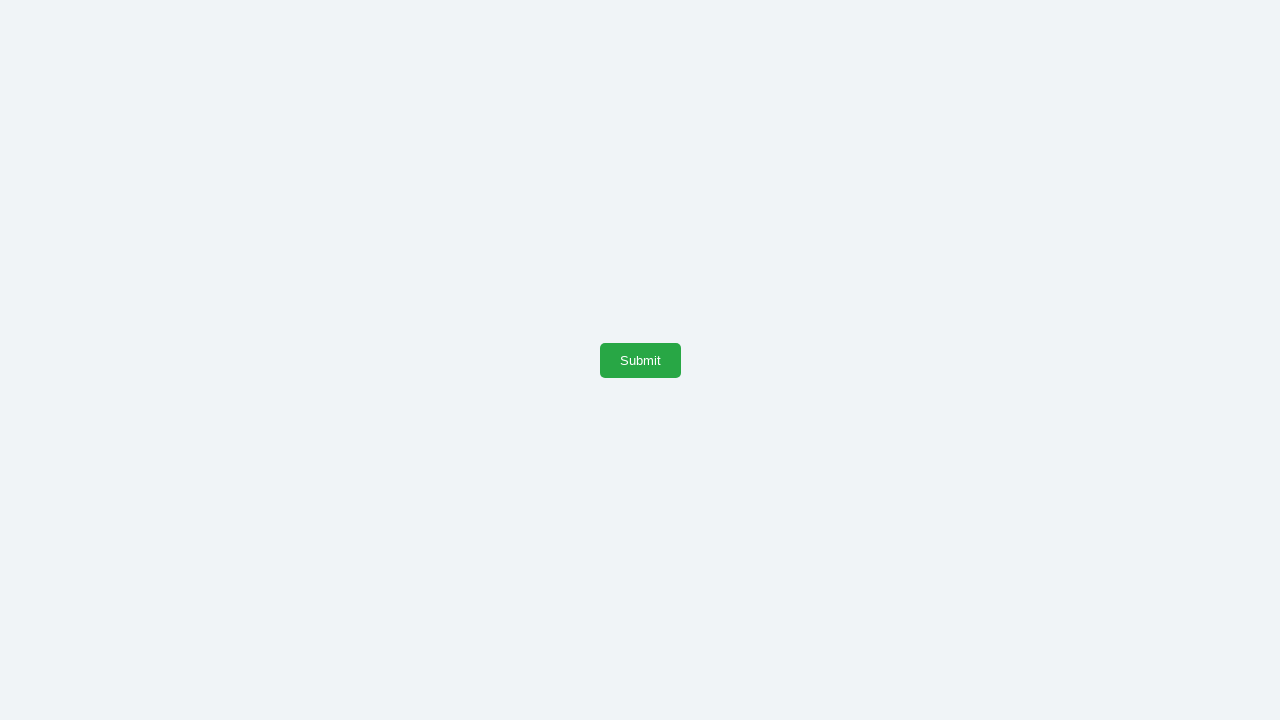

Clicked submit button to open new tab at (640, 360) on #submitButton
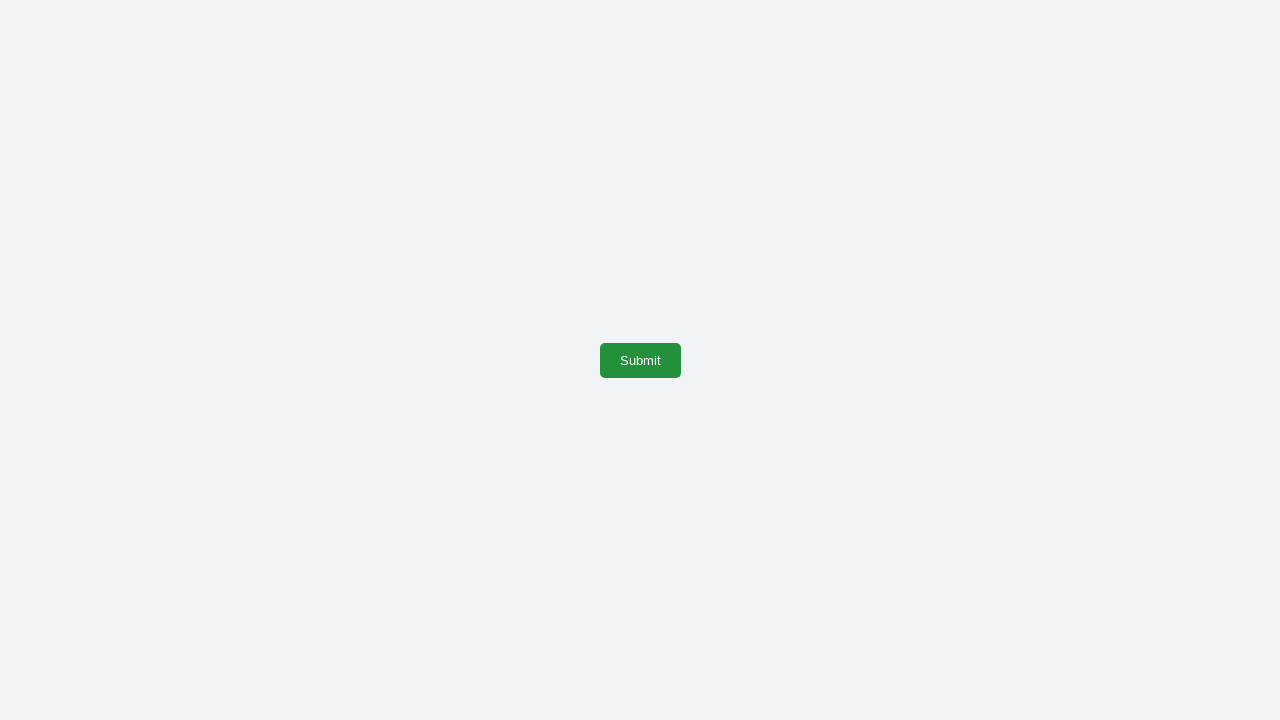

Switched to new tab and waited for page load
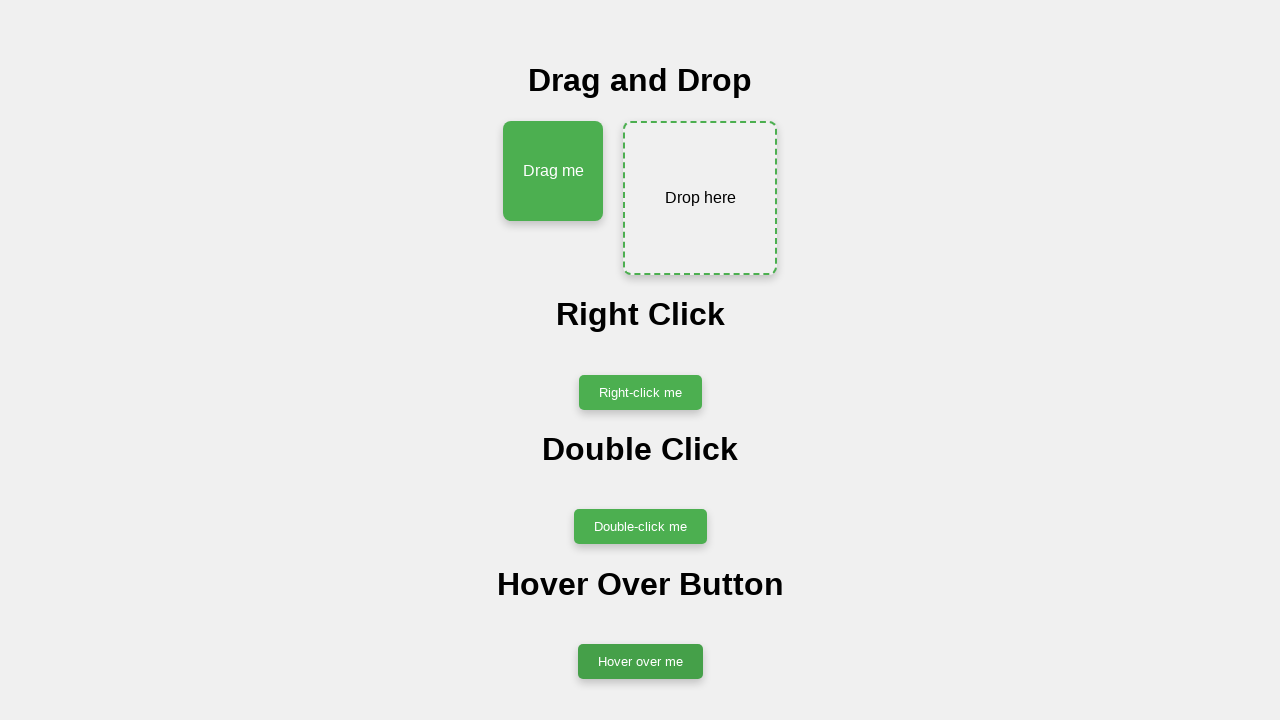

Verified URL contains 'actionsClickDrag'
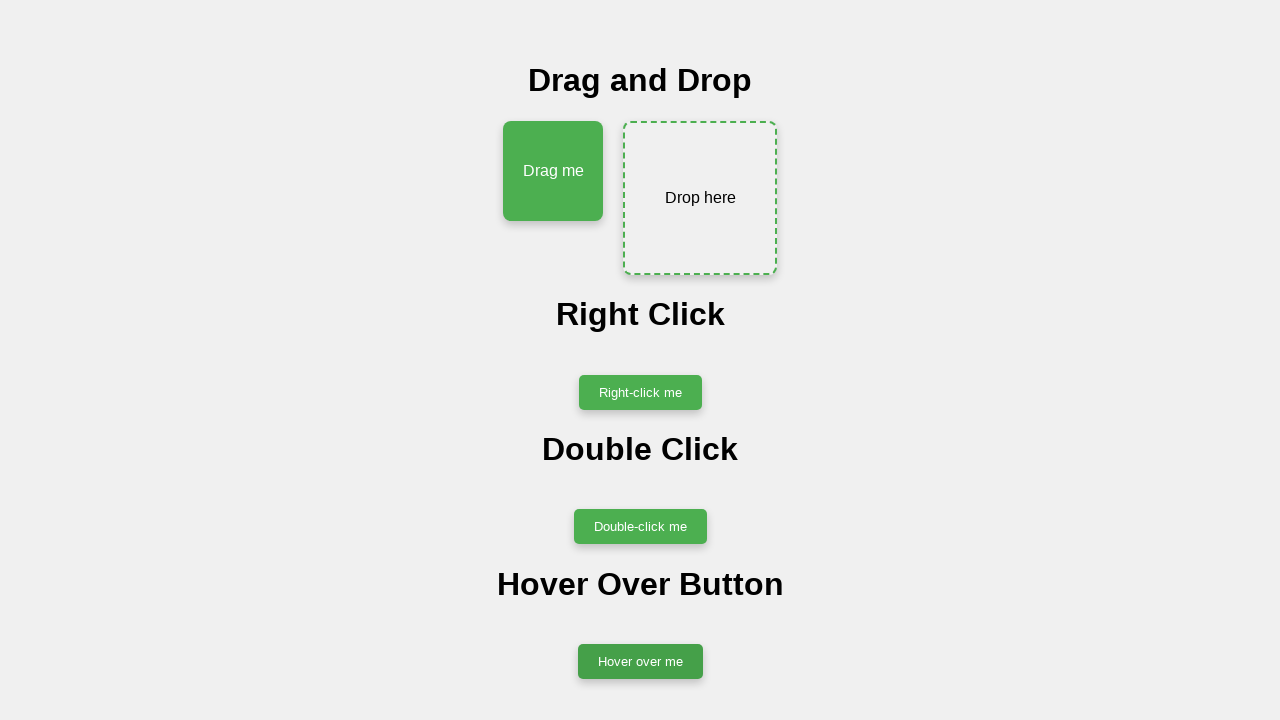

Performed drag and drop action from drag1 to drop1 at (700, 198)
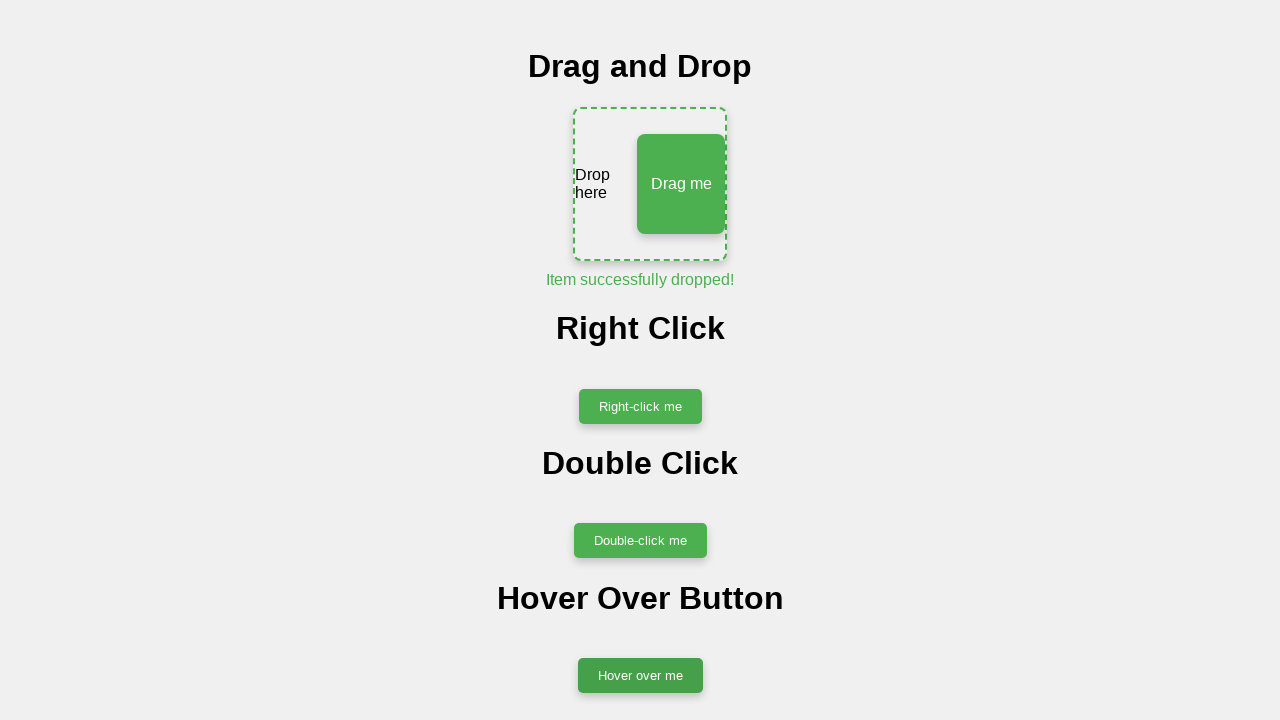

Verified drag and drop success message is visible
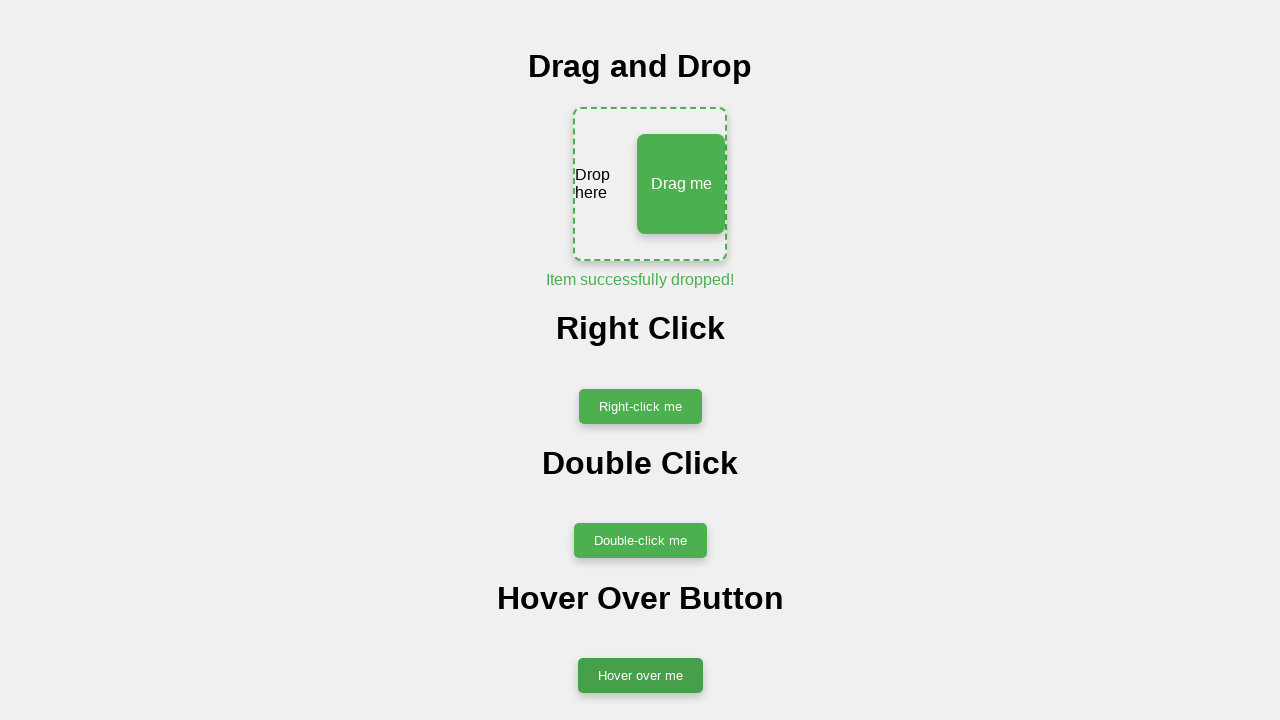

Performed right-click action on success button at (640, 406) on #showSuccessButton
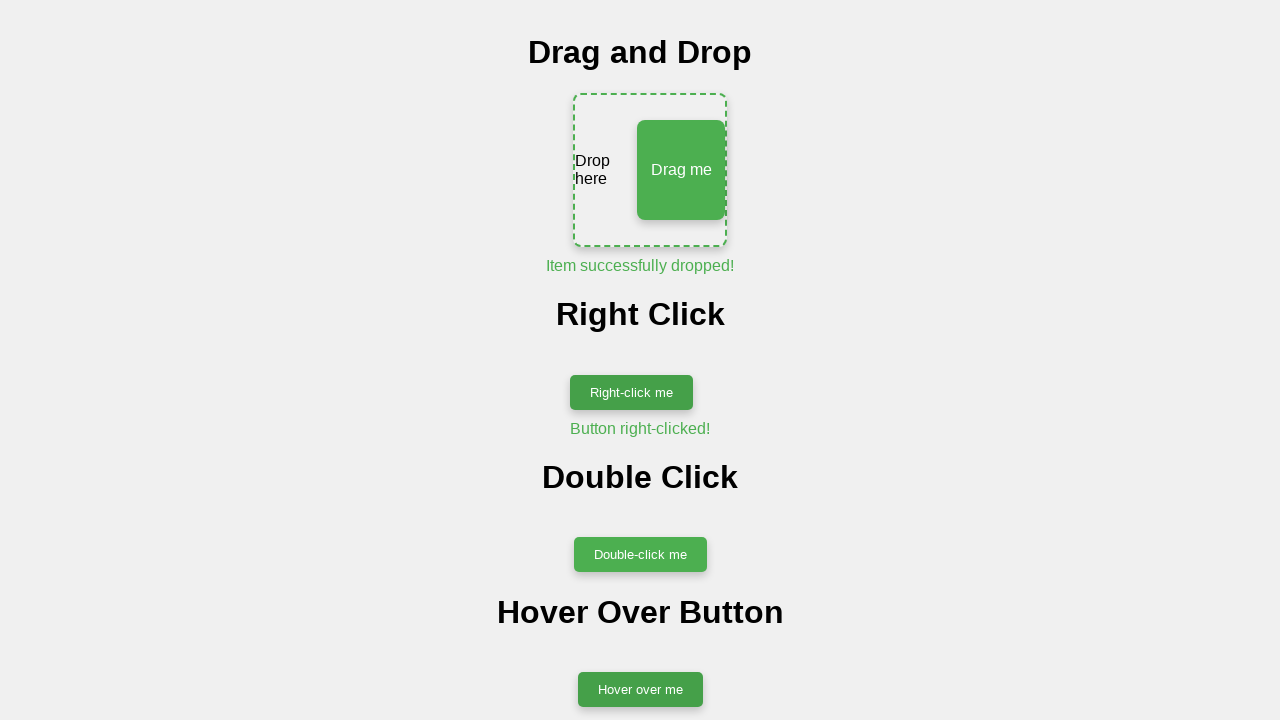

Verified right-click success message is visible
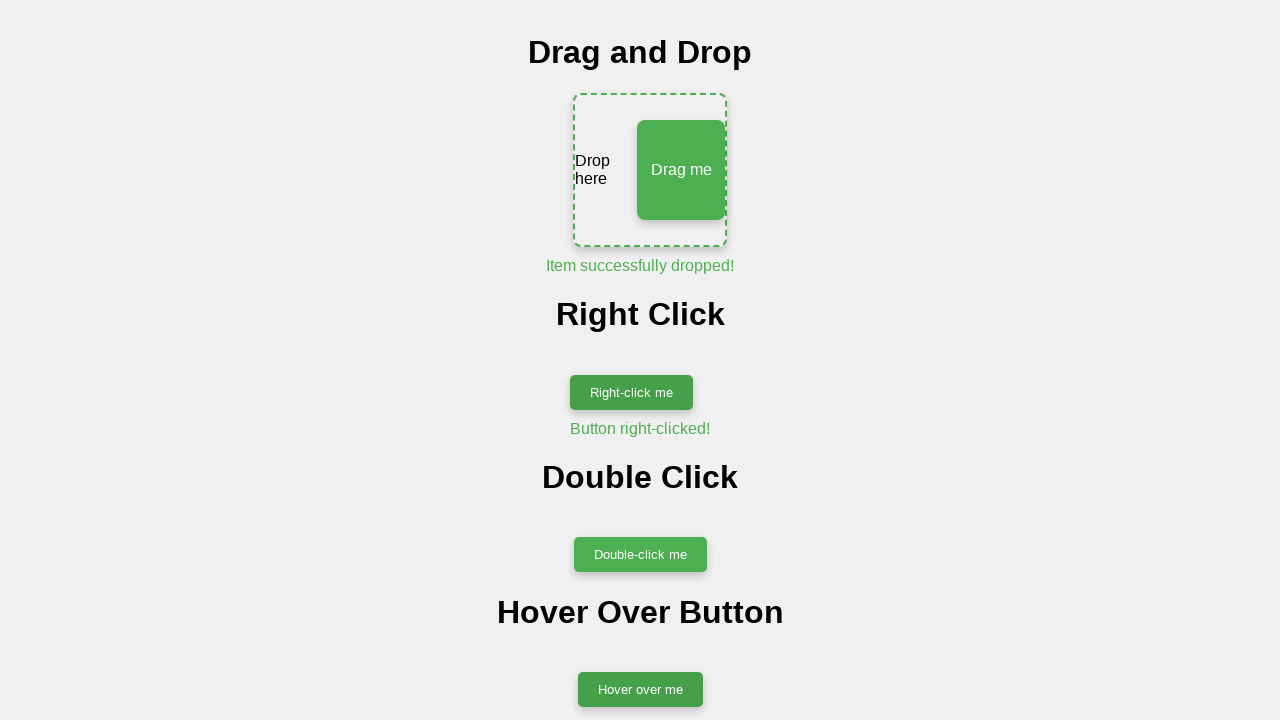

Performed double-click action on double-click button at (640, 555) on #doubleClickButton
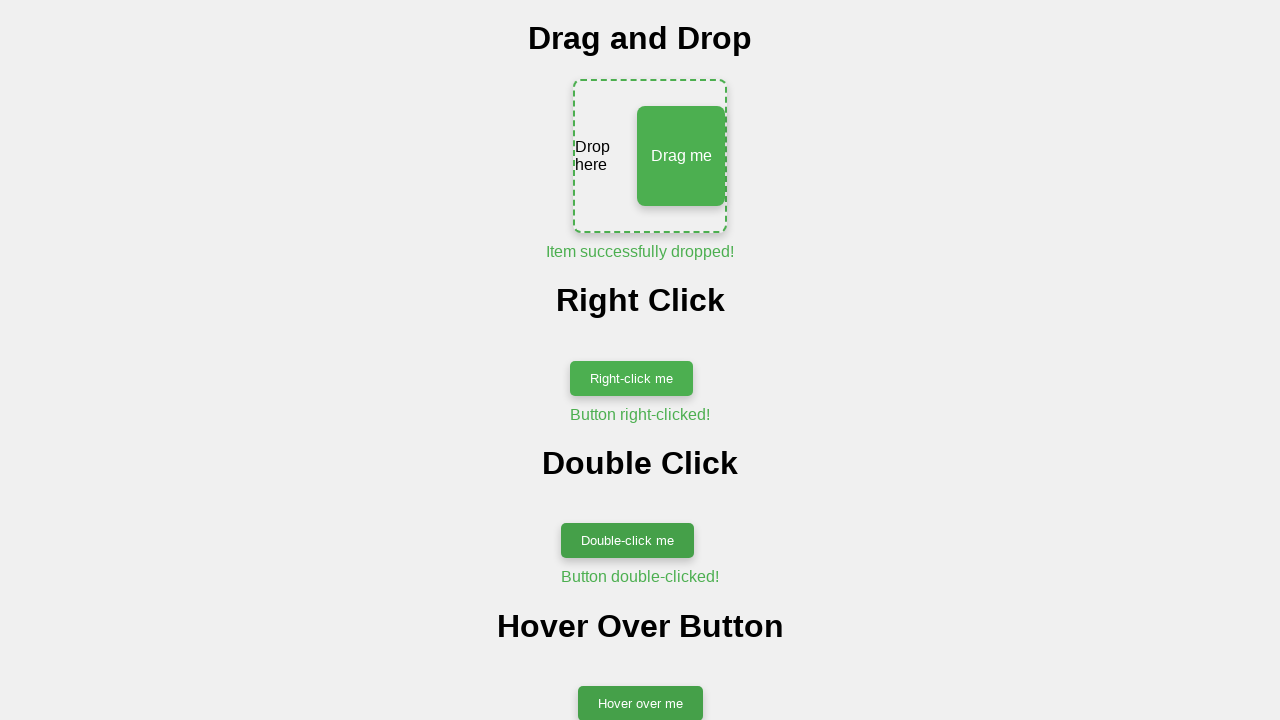

Verified double-click success message is visible
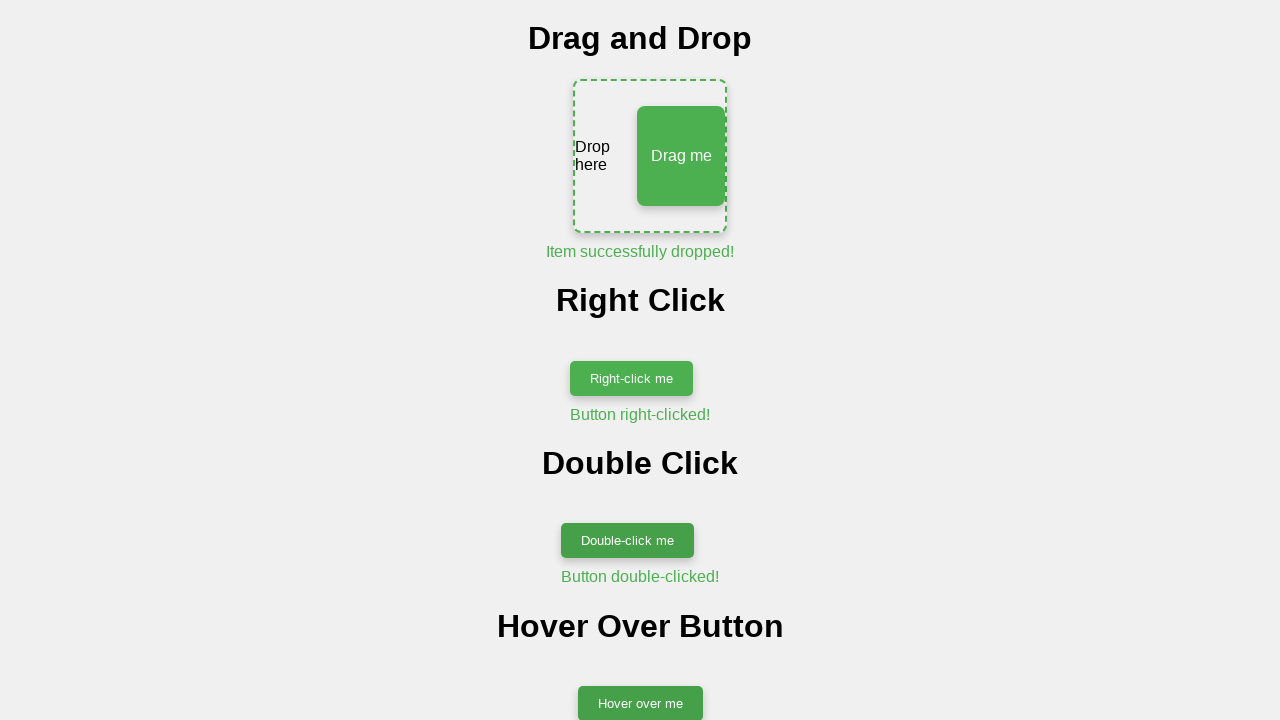

Performed hover action on hover button at (640, 425) on #hoverButton
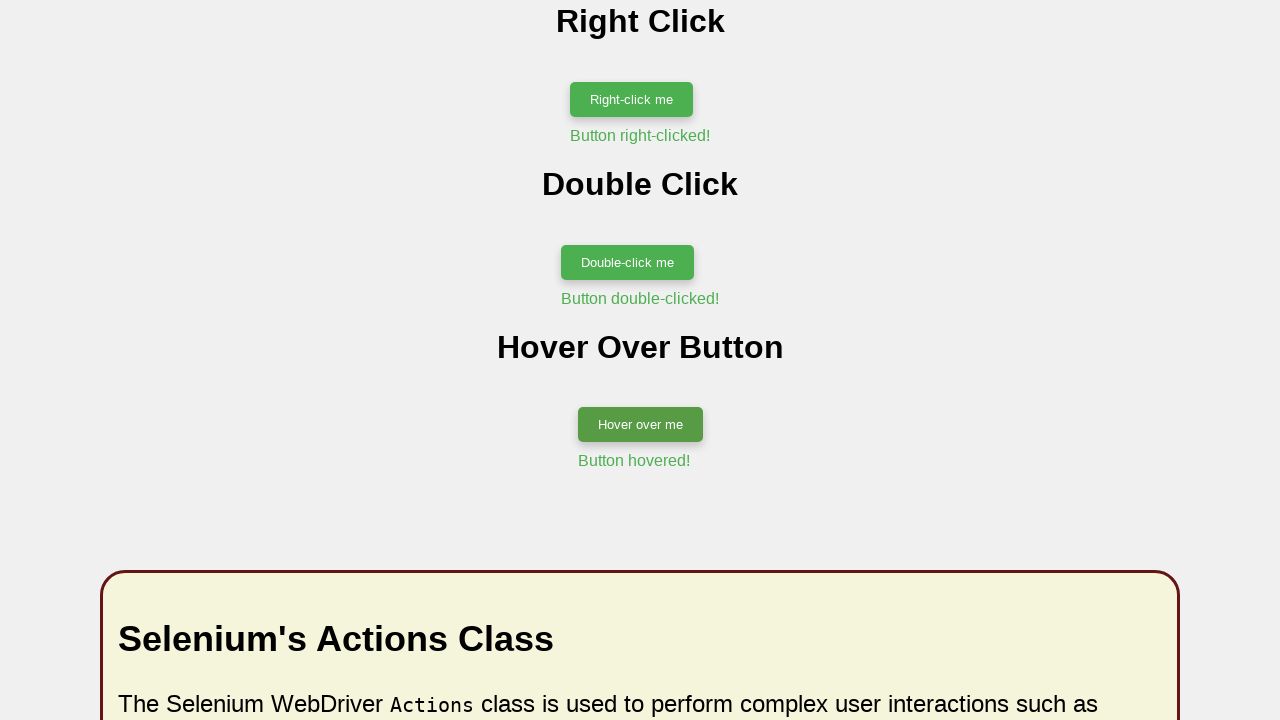

Verified hover success message is visible
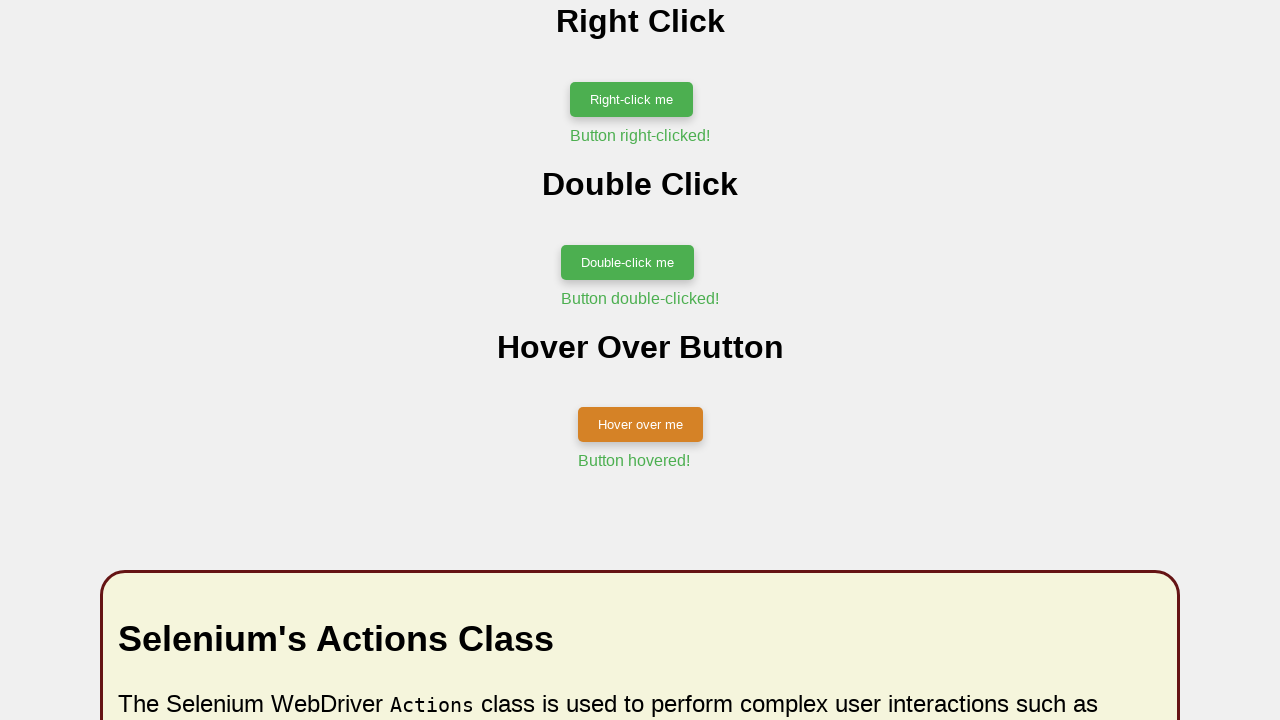

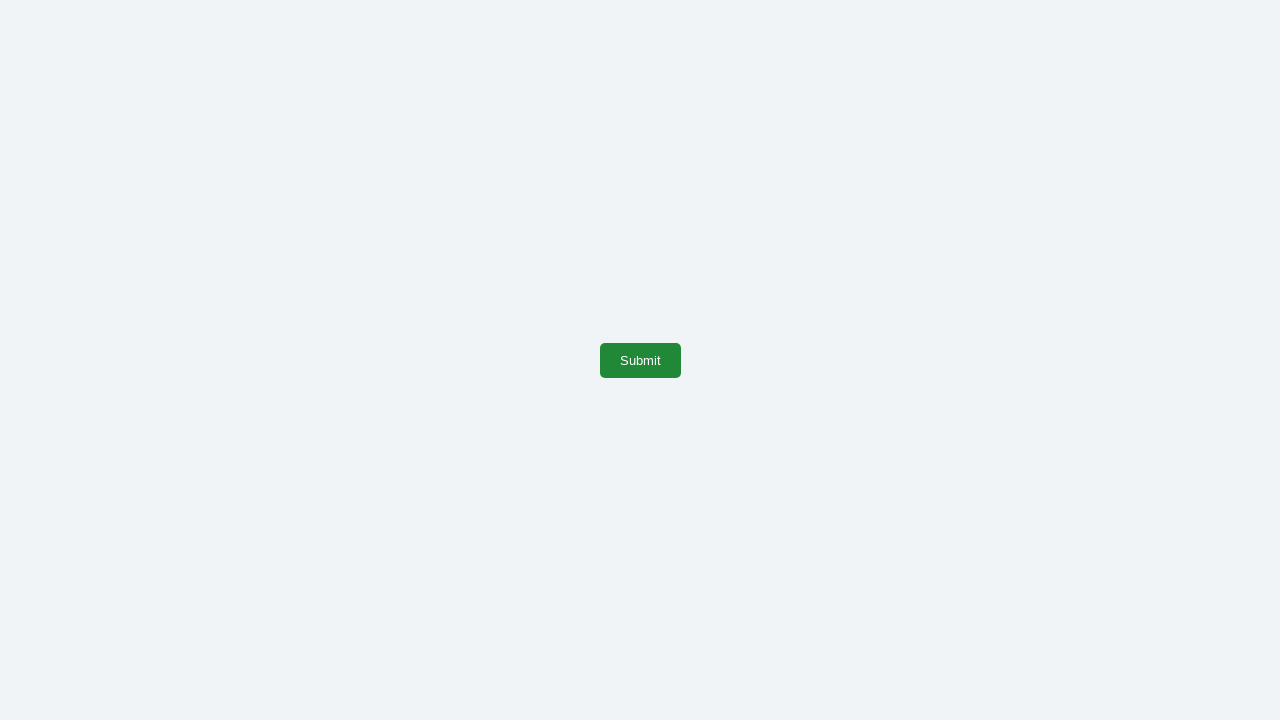